Tests keyboard key presses by sending SPACE and TAB keys to a page and verifying the displayed result text matches the expected key press output.

Starting URL: http://the-internet.herokuapp.com/key_presses

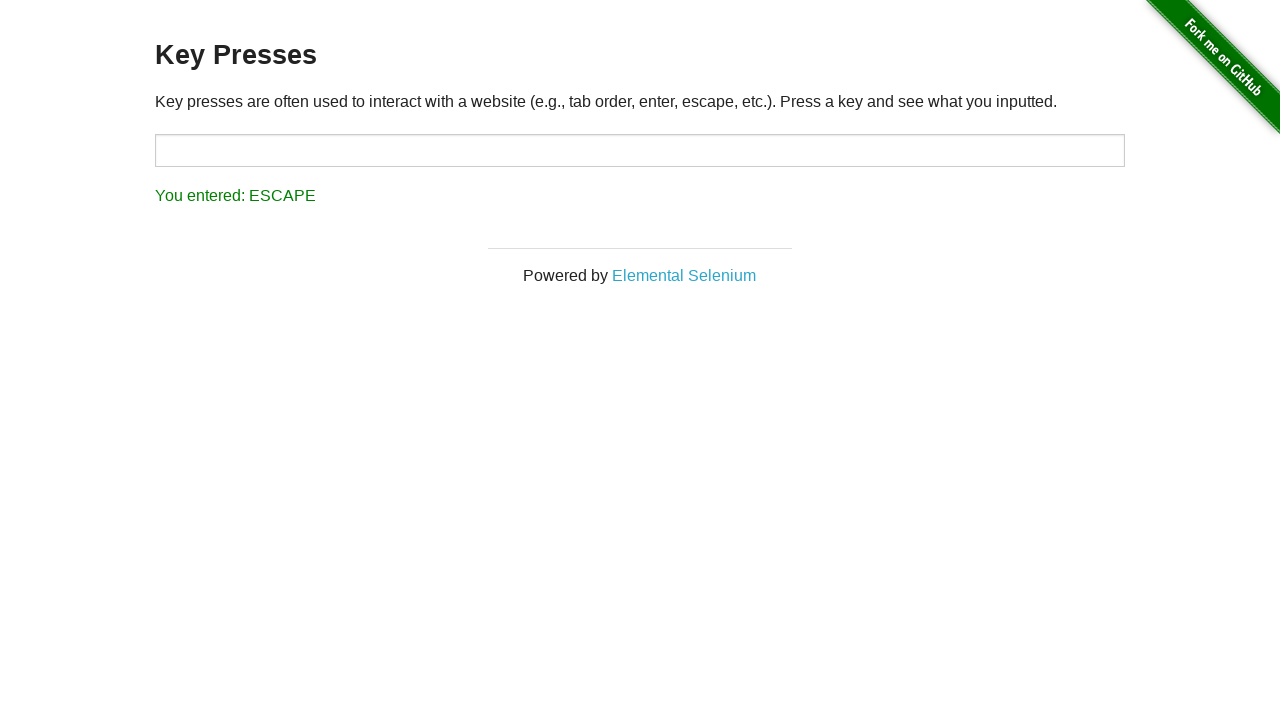

Navigated to key presses test page
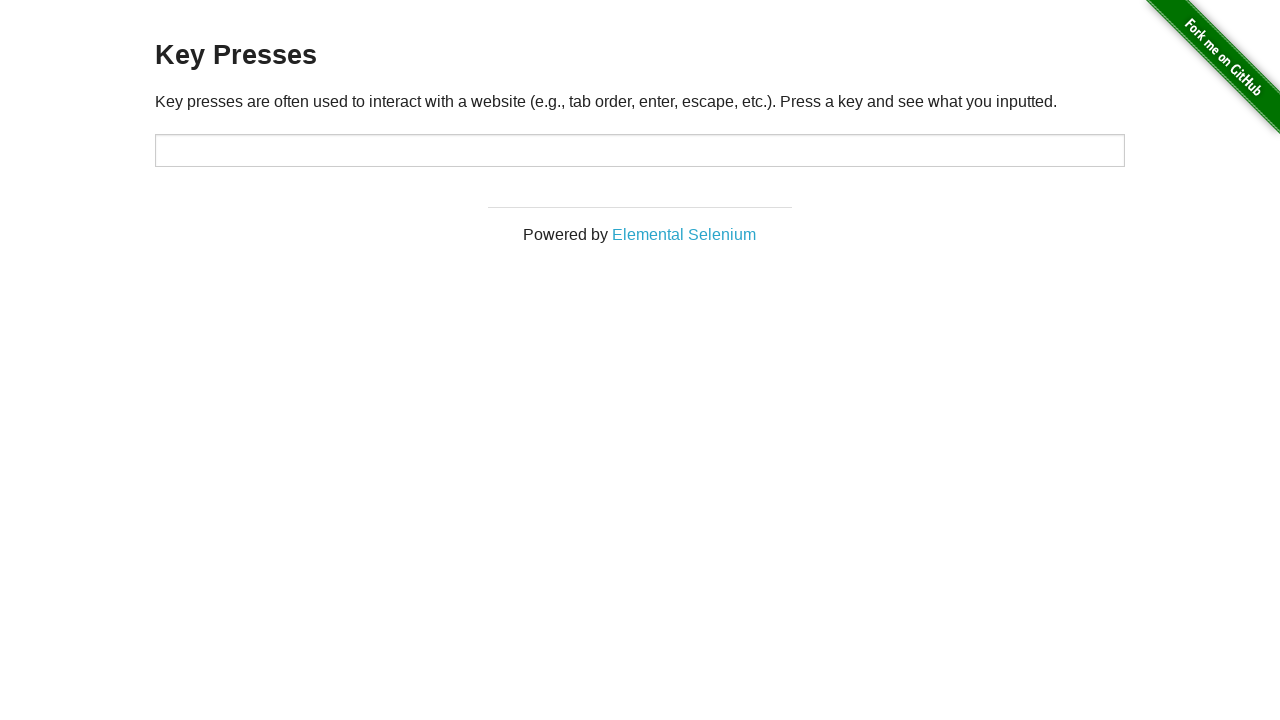

Pressed SPACE key on example element on .example
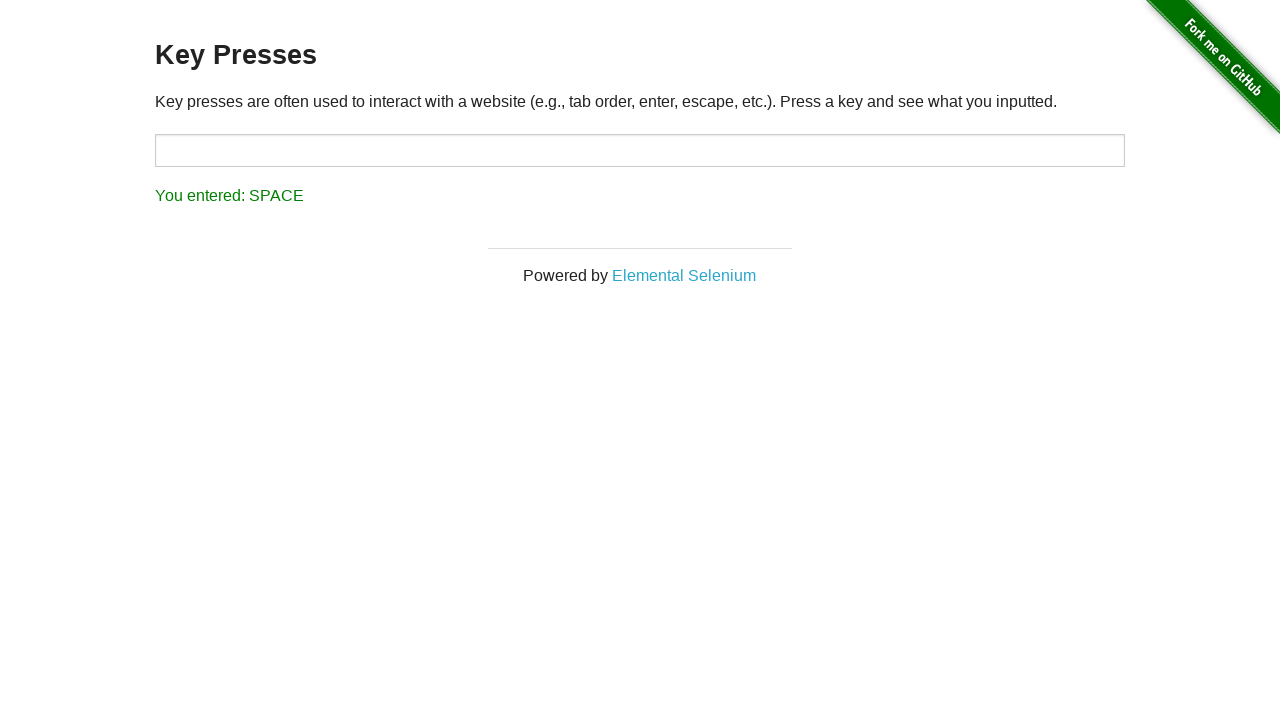

Verified SPACE key press result matches expected output
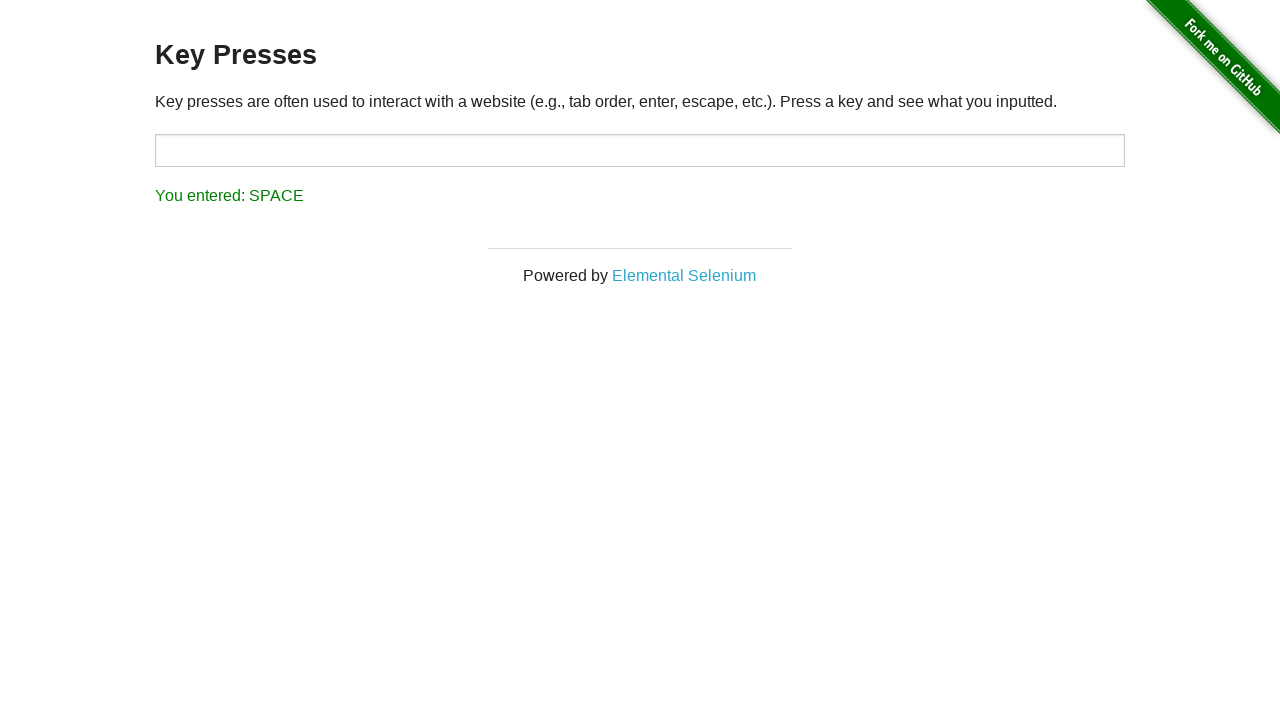

Pressed TAB key on focused element
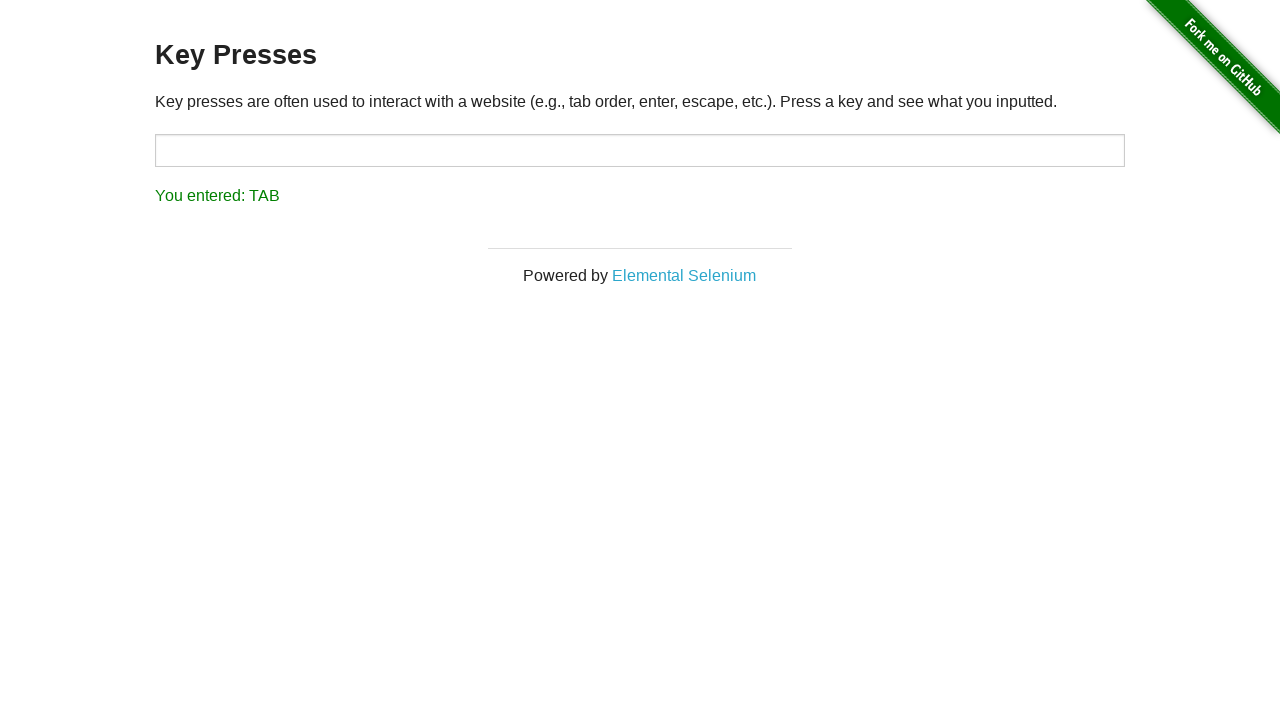

Verified TAB key press result matches expected output
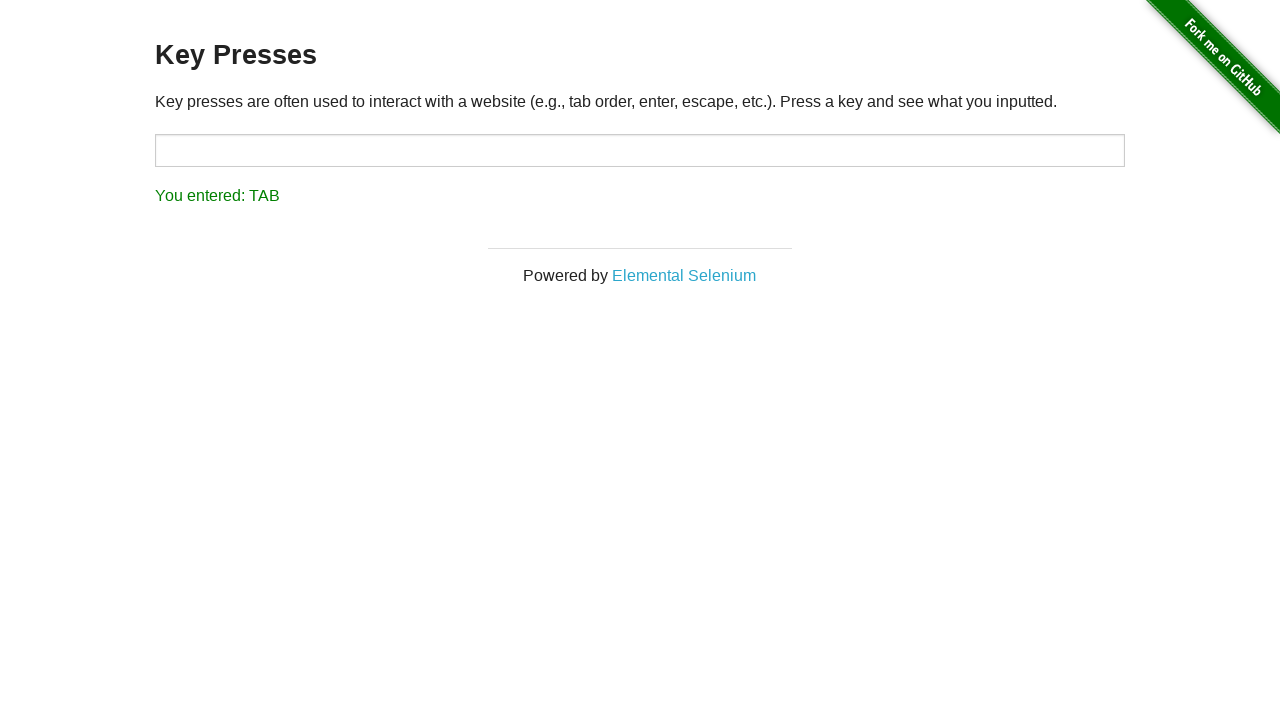

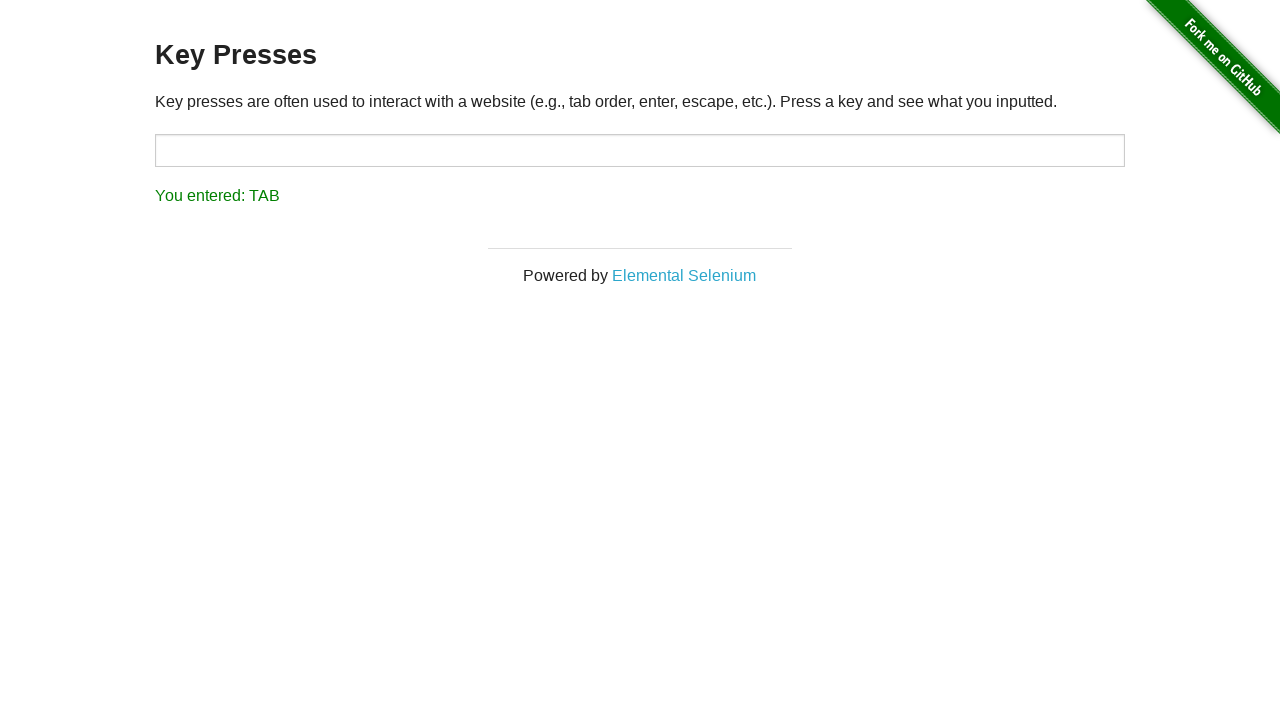